Tests browser window handling functionality by clicking a button that opens a new window, switching to the new window to verify it opened, and then switching back to the original window.

Starting URL: https://demoqa.com/browser-windows

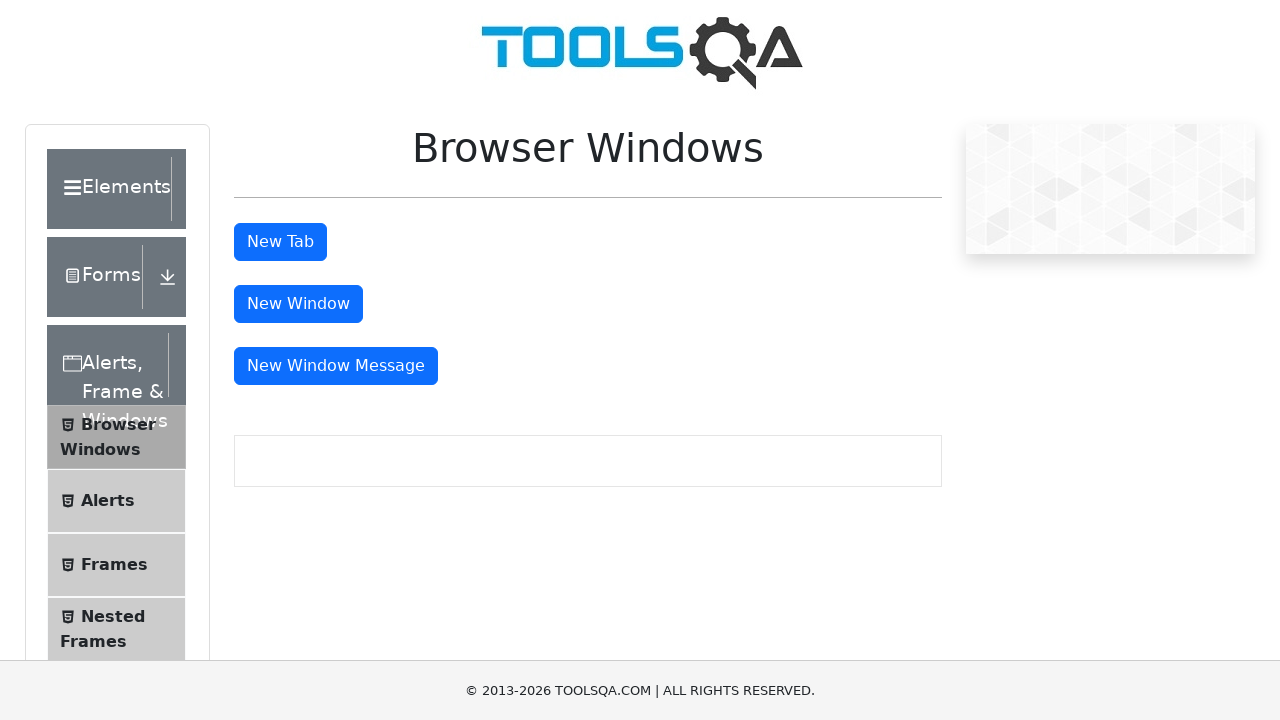

Waited for page to load (domcontentloaded)
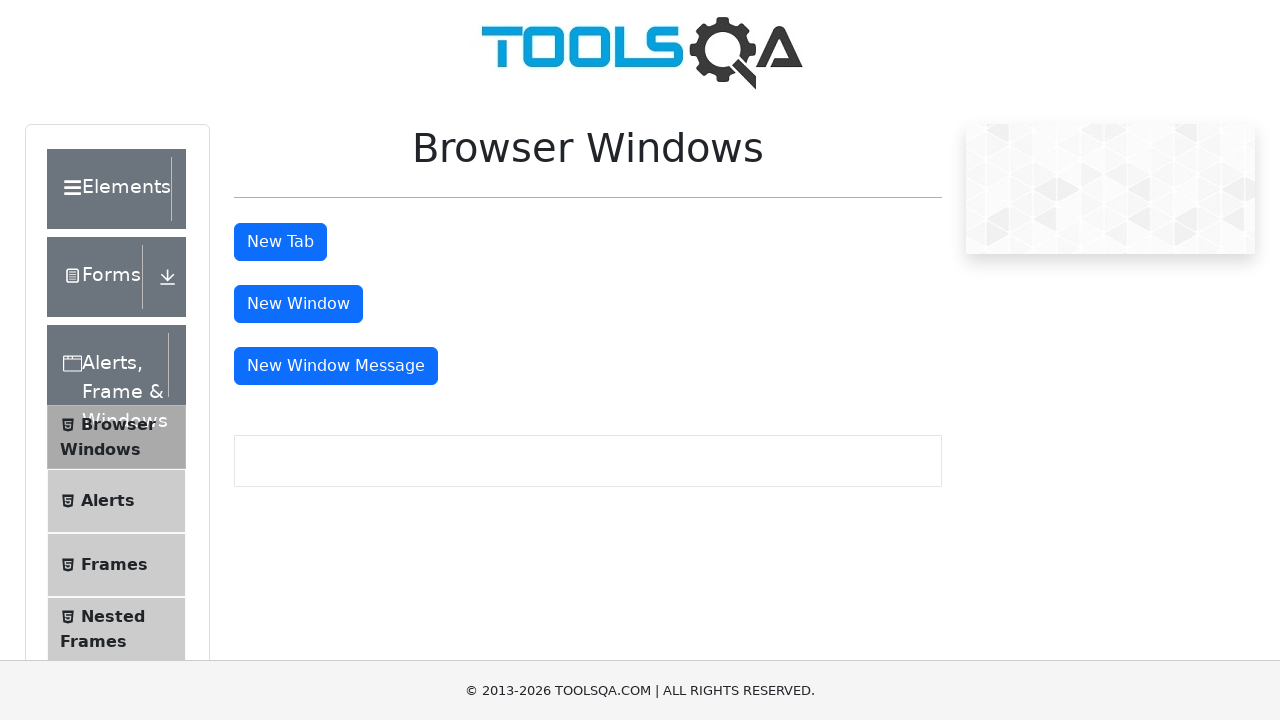

Stored reference to original page
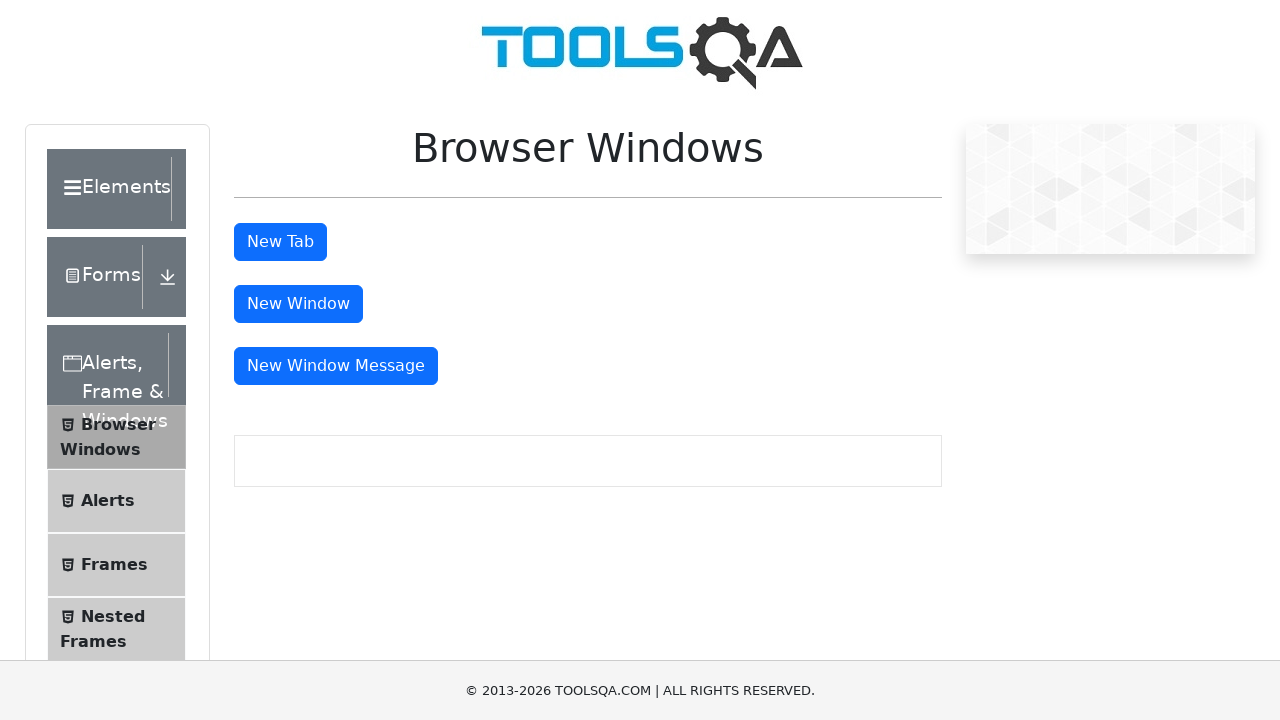

Clicked 'New Window' button to open new window at (298, 304) on button#windowButton
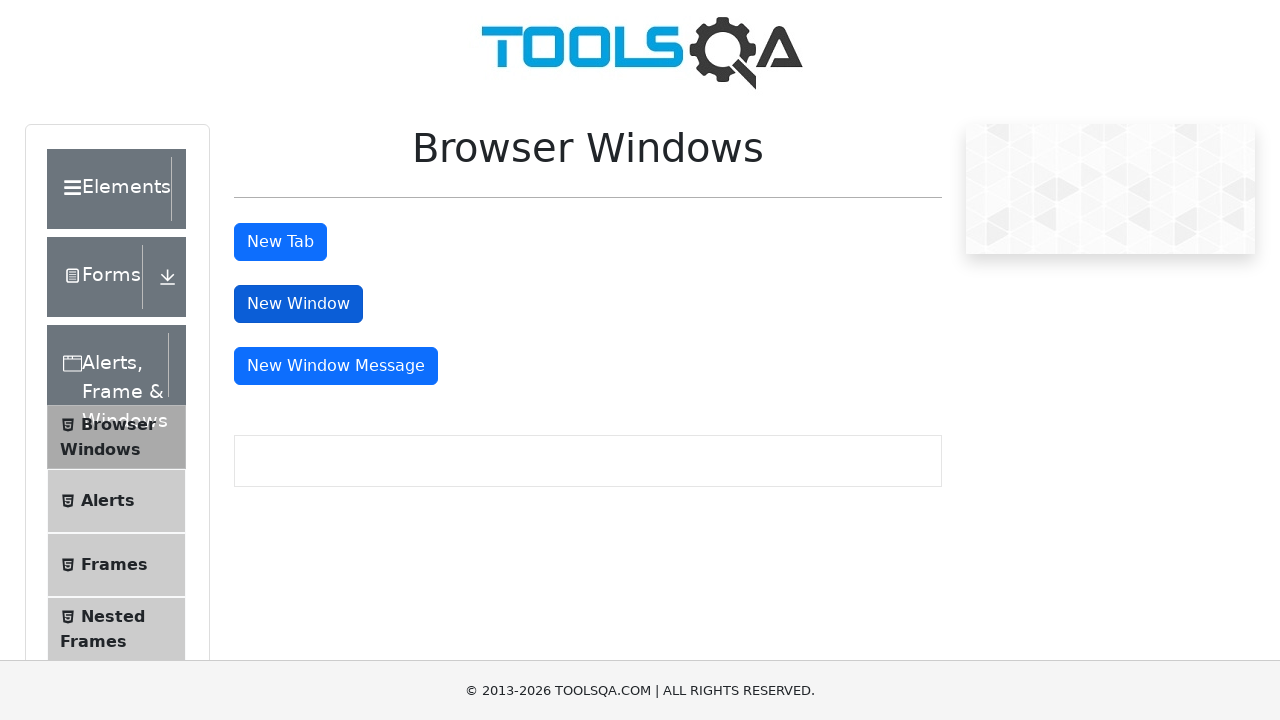

Captured reference to newly opened window
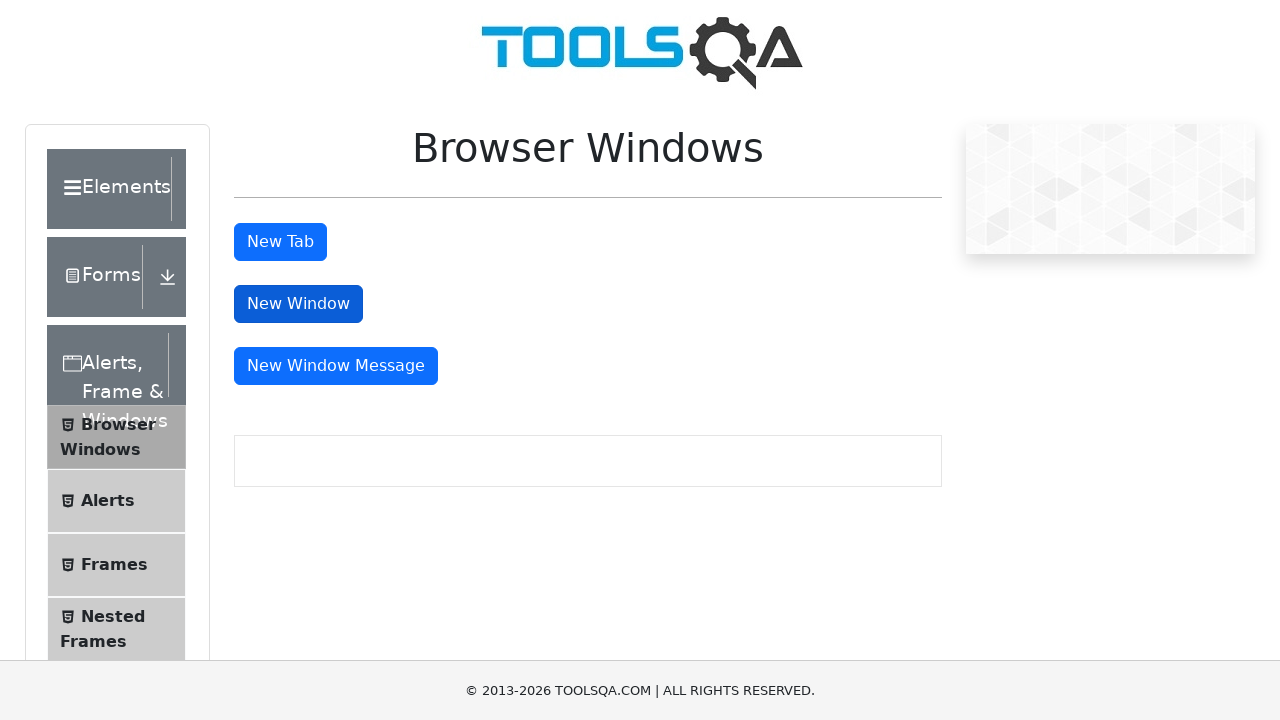

Waited for new window to load (domcontentloaded)
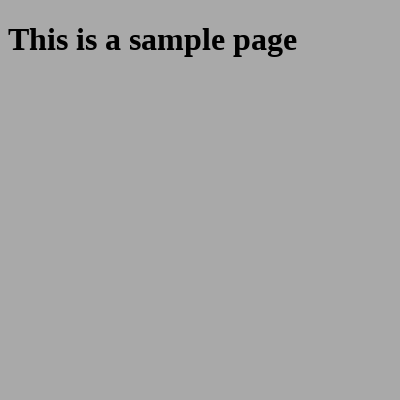

Verified new window loaded by confirming #sampleHeading element exists
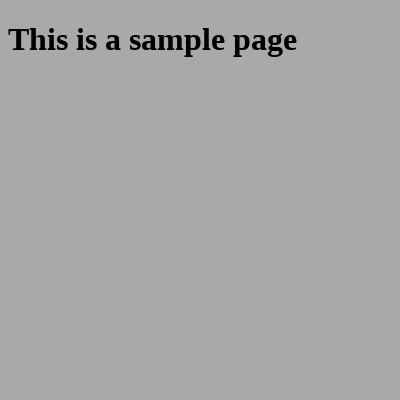

Switched focus back to original window
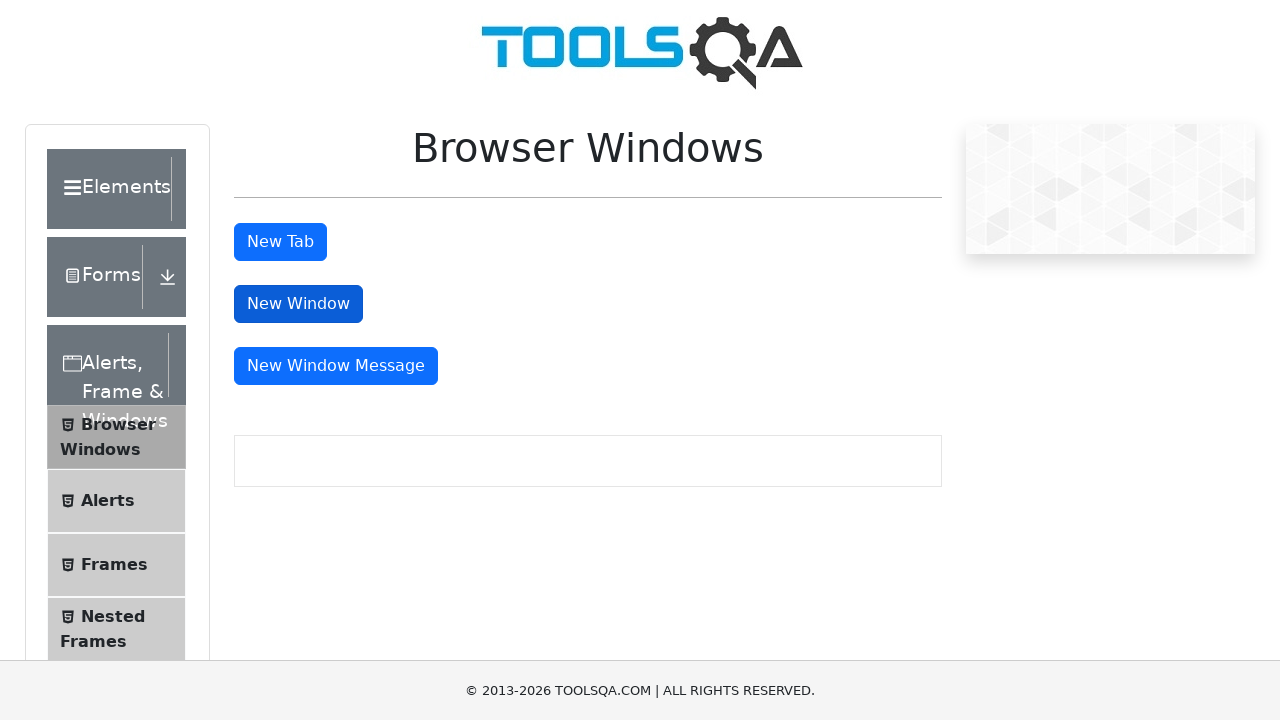

Closed the new window
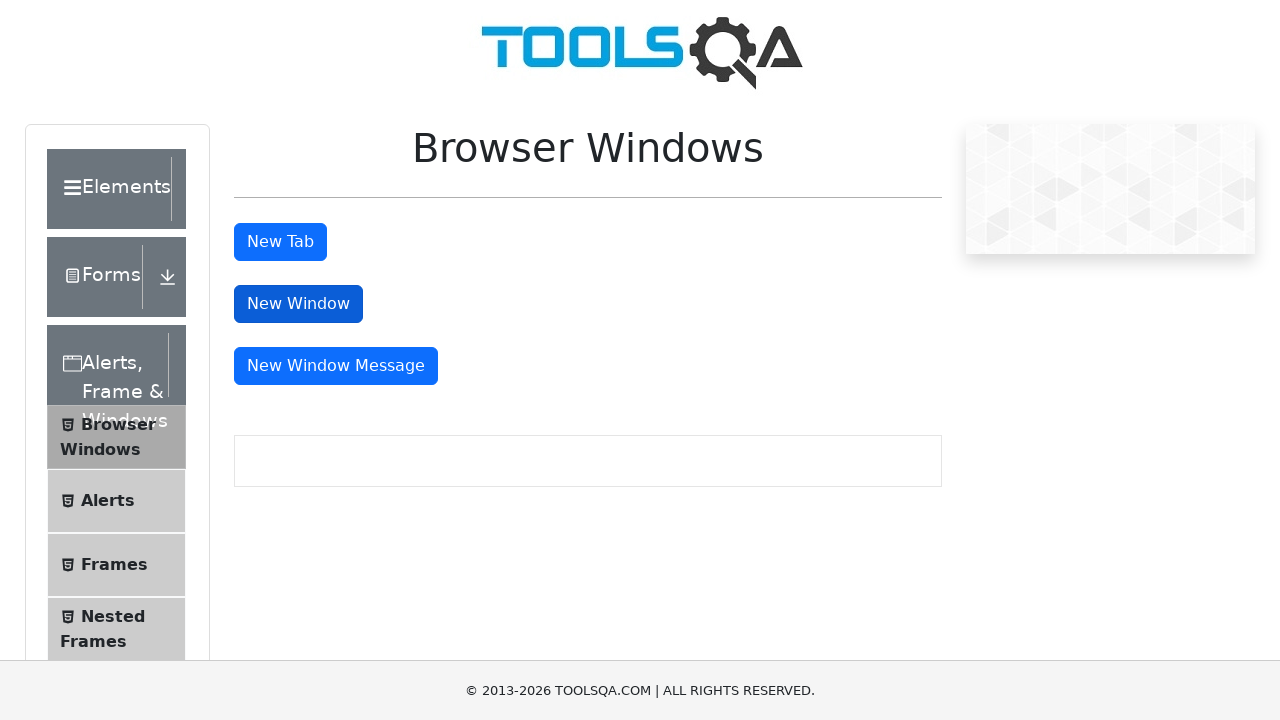

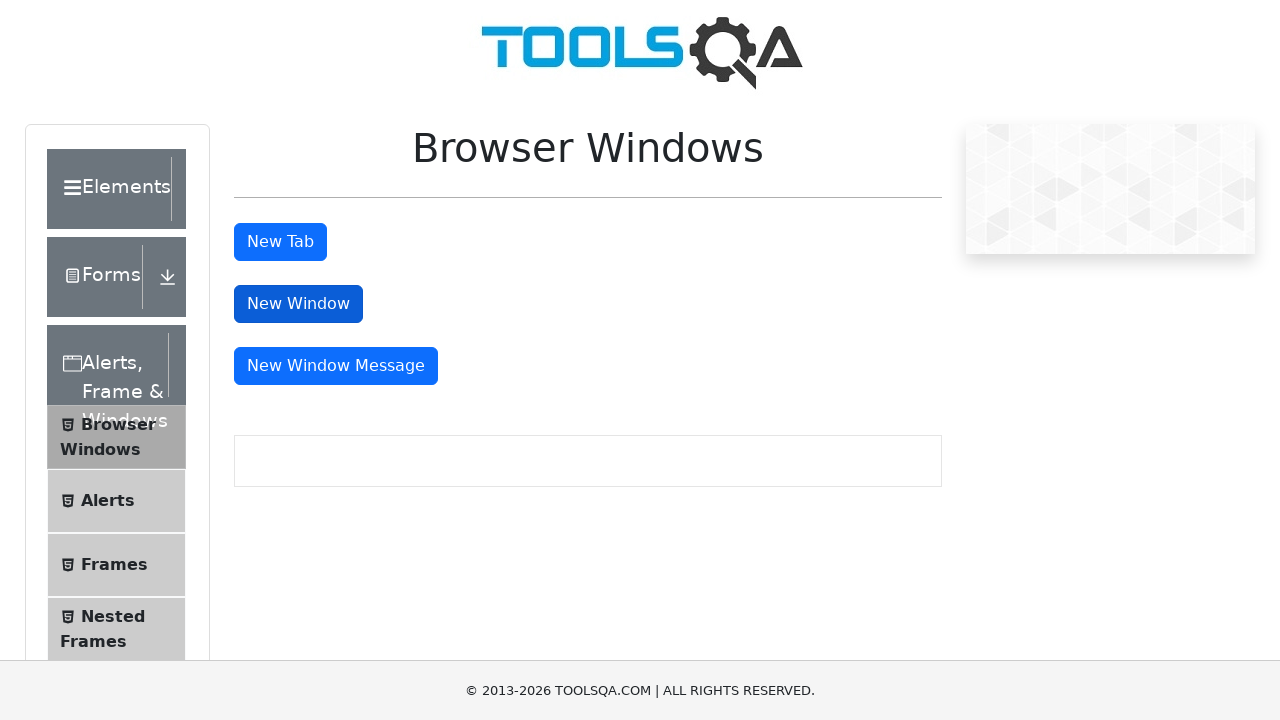